Tests clearing the complete state of all items by checking and unchecking the toggle-all checkbox

Starting URL: https://demo.playwright.dev/todomvc

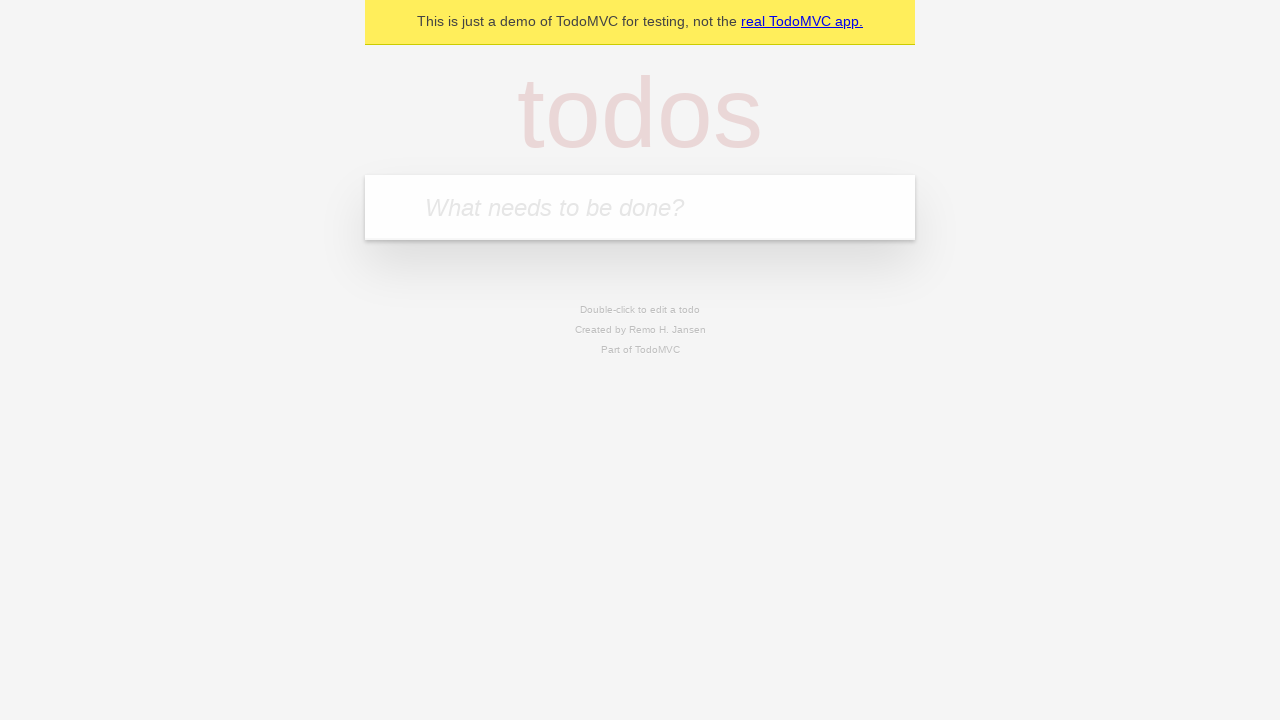

Filled todo input with 'buy some cheese' on internal:attr=[placeholder="What needs to be done?"i]
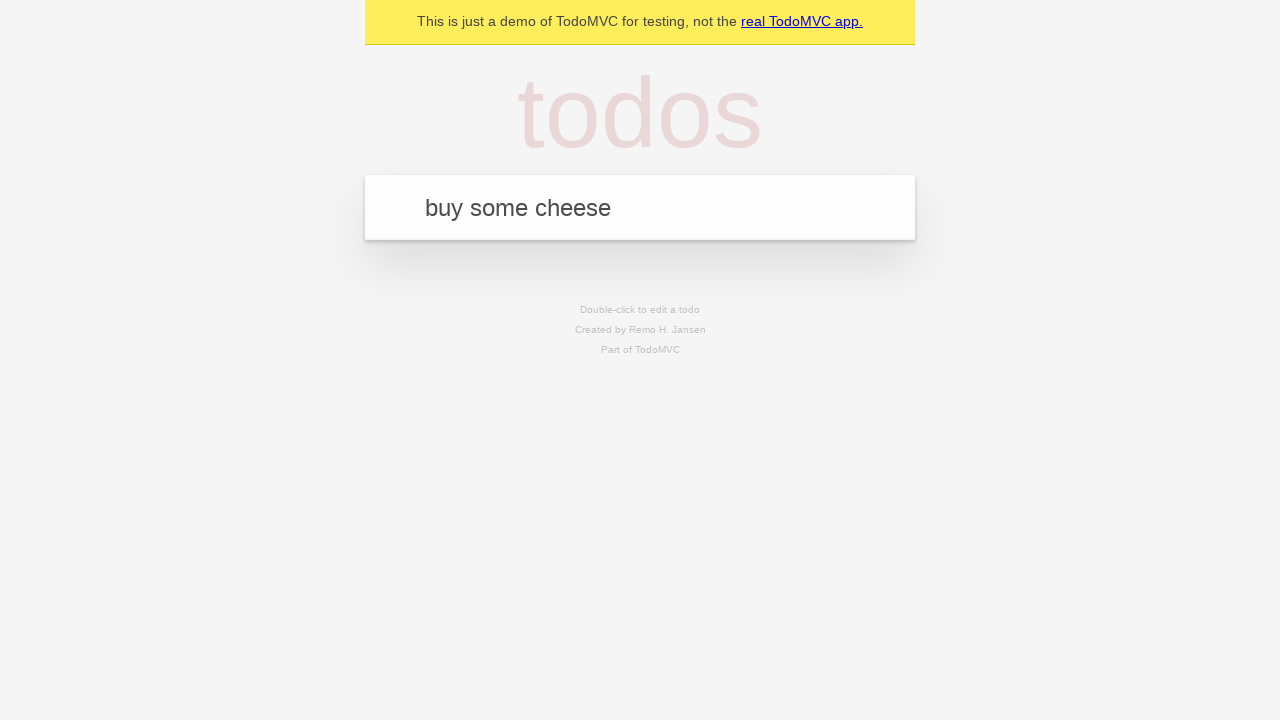

Pressed Enter to create first todo on internal:attr=[placeholder="What needs to be done?"i]
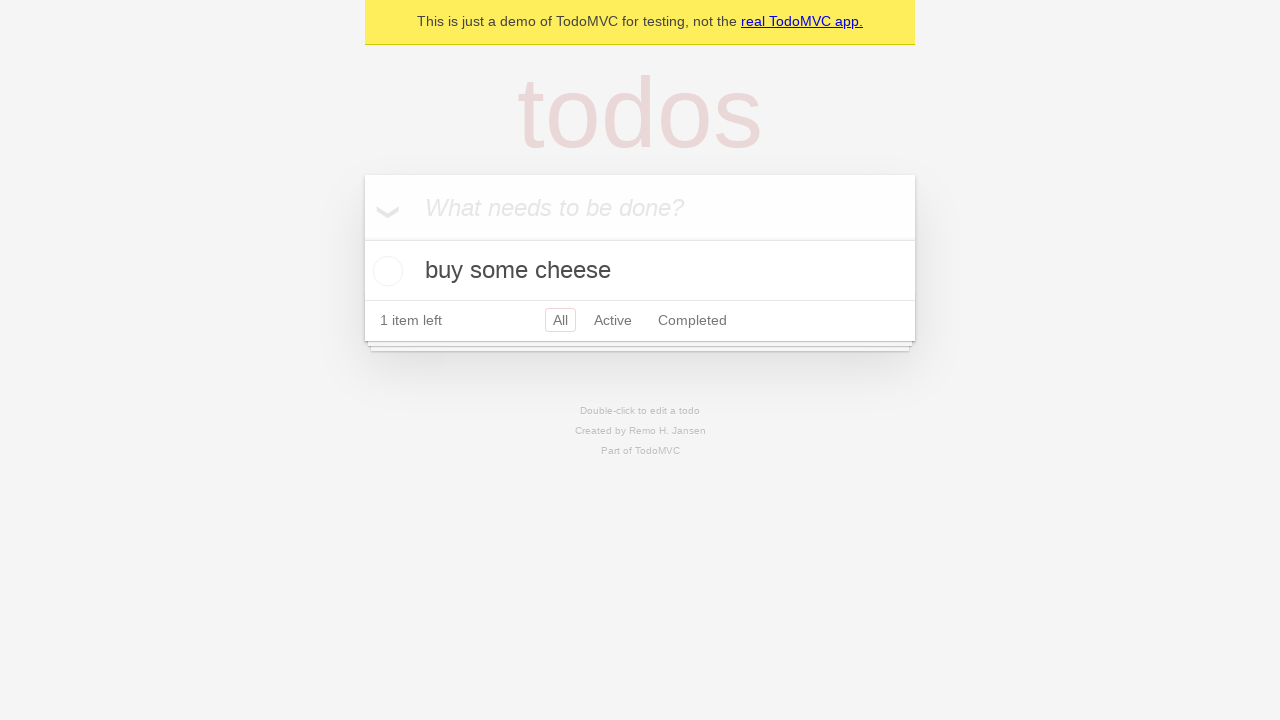

Filled todo input with 'feed the cat' on internal:attr=[placeholder="What needs to be done?"i]
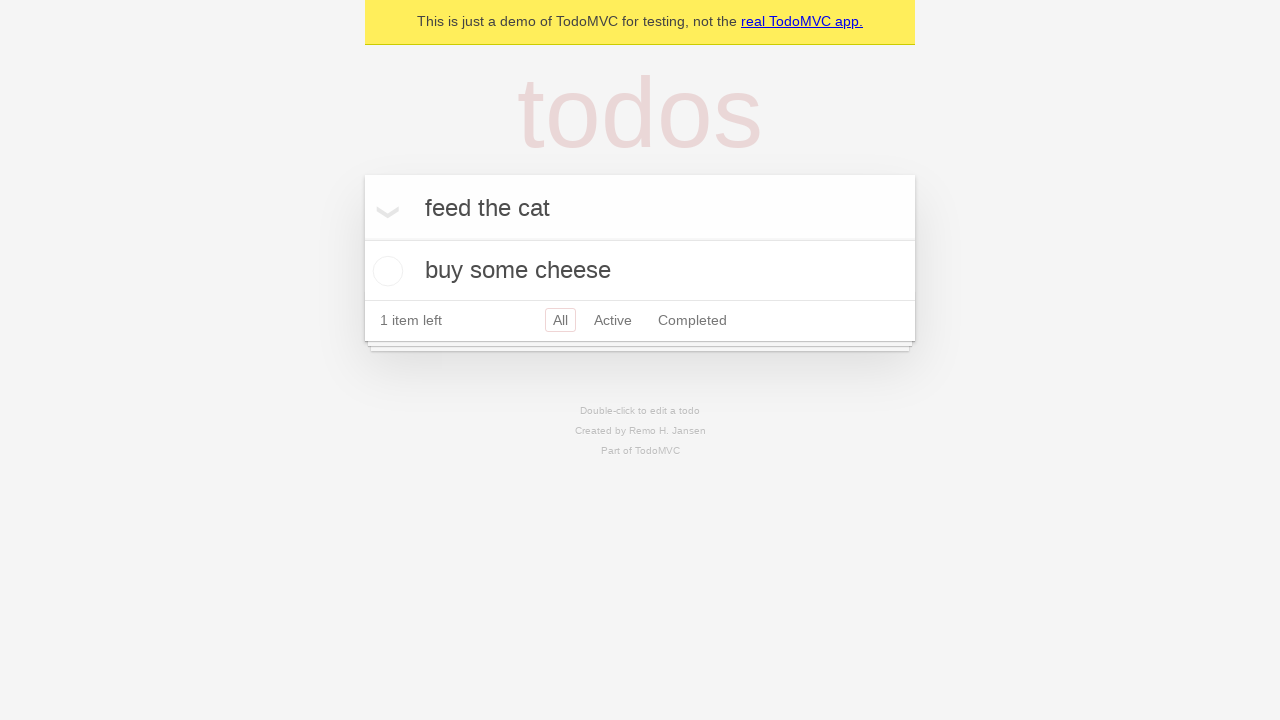

Pressed Enter to create second todo on internal:attr=[placeholder="What needs to be done?"i]
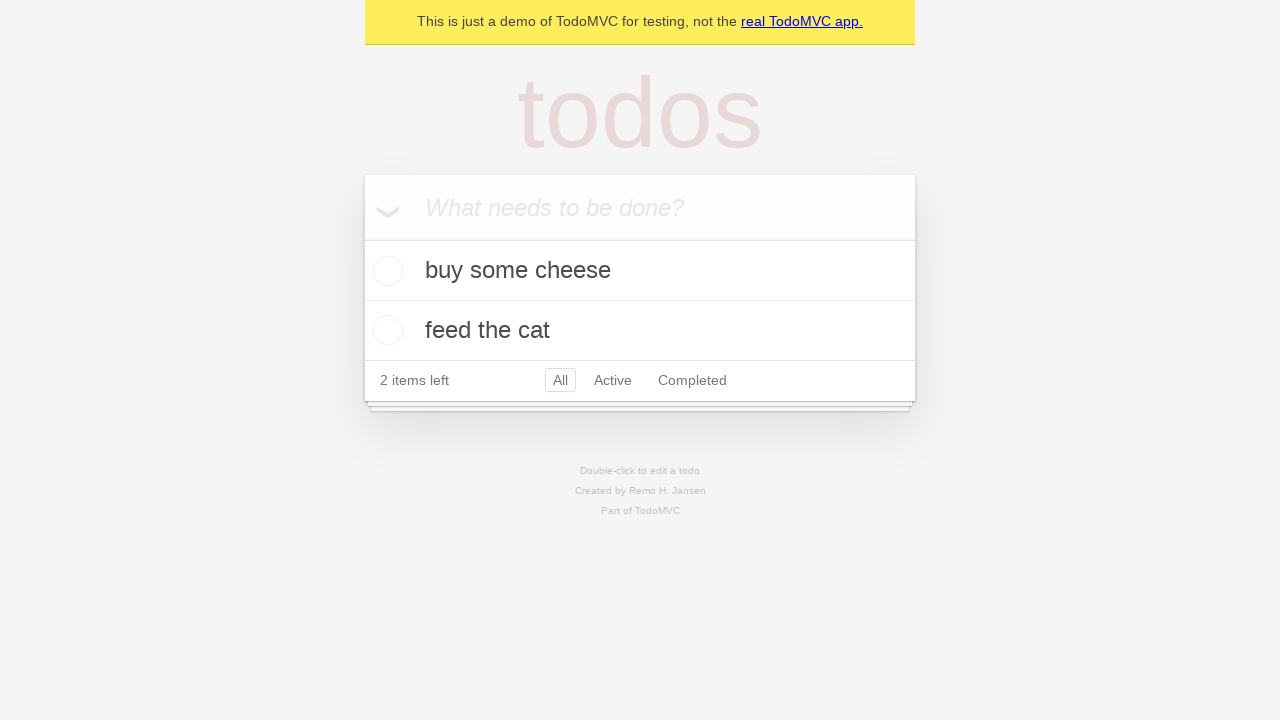

Filled todo input with 'book a doctors appointment' on internal:attr=[placeholder="What needs to be done?"i]
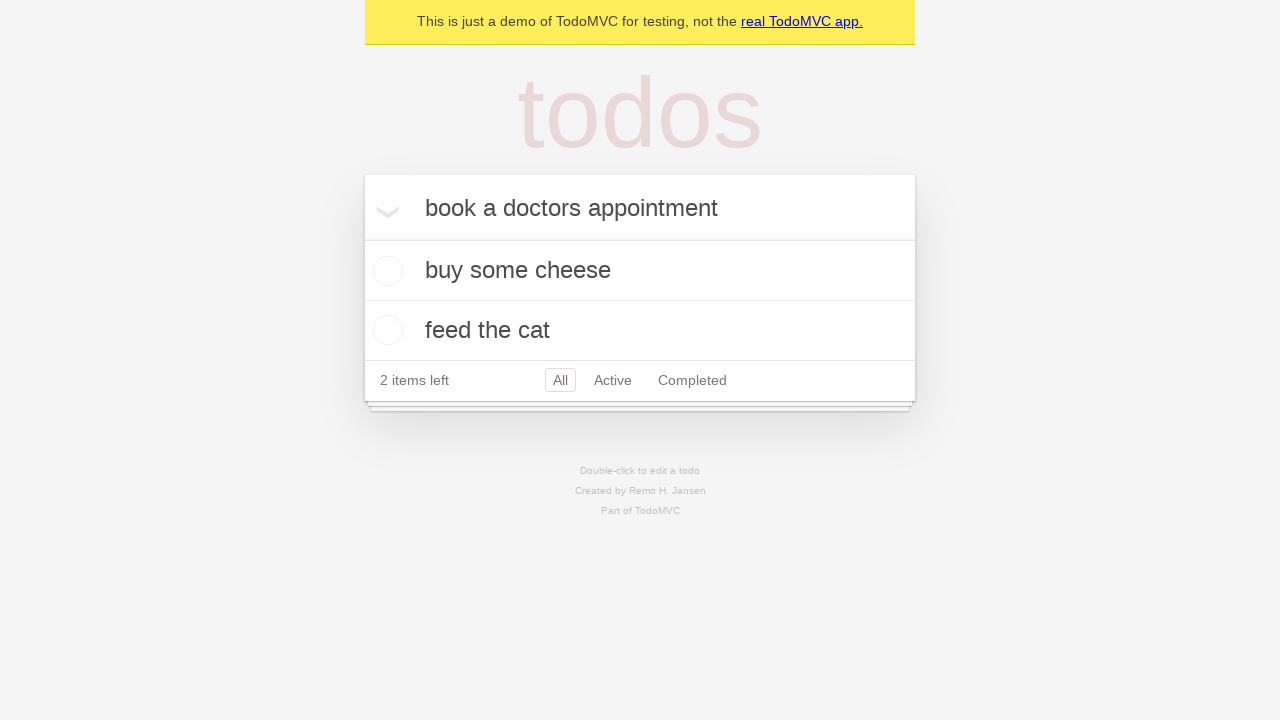

Pressed Enter to create third todo on internal:attr=[placeholder="What needs to be done?"i]
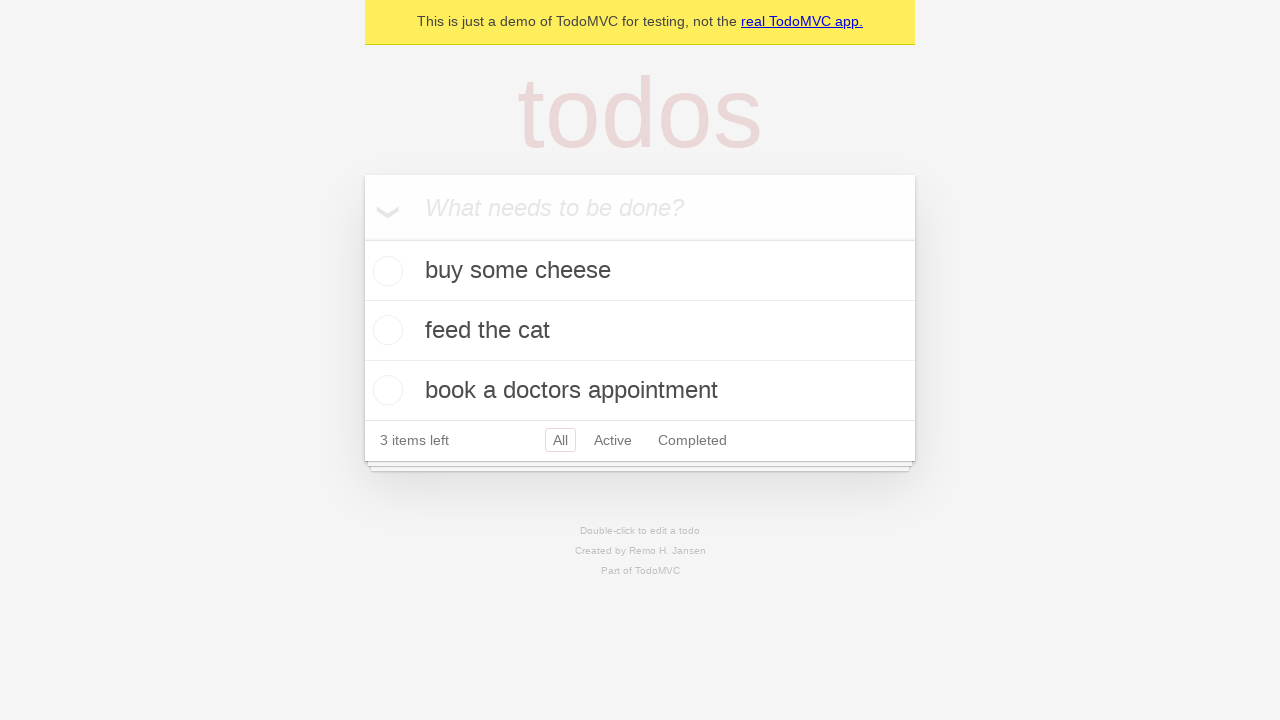

Clicked toggle-all checkbox to mark all todos as complete at (362, 238) on internal:label="Mark all as complete"i
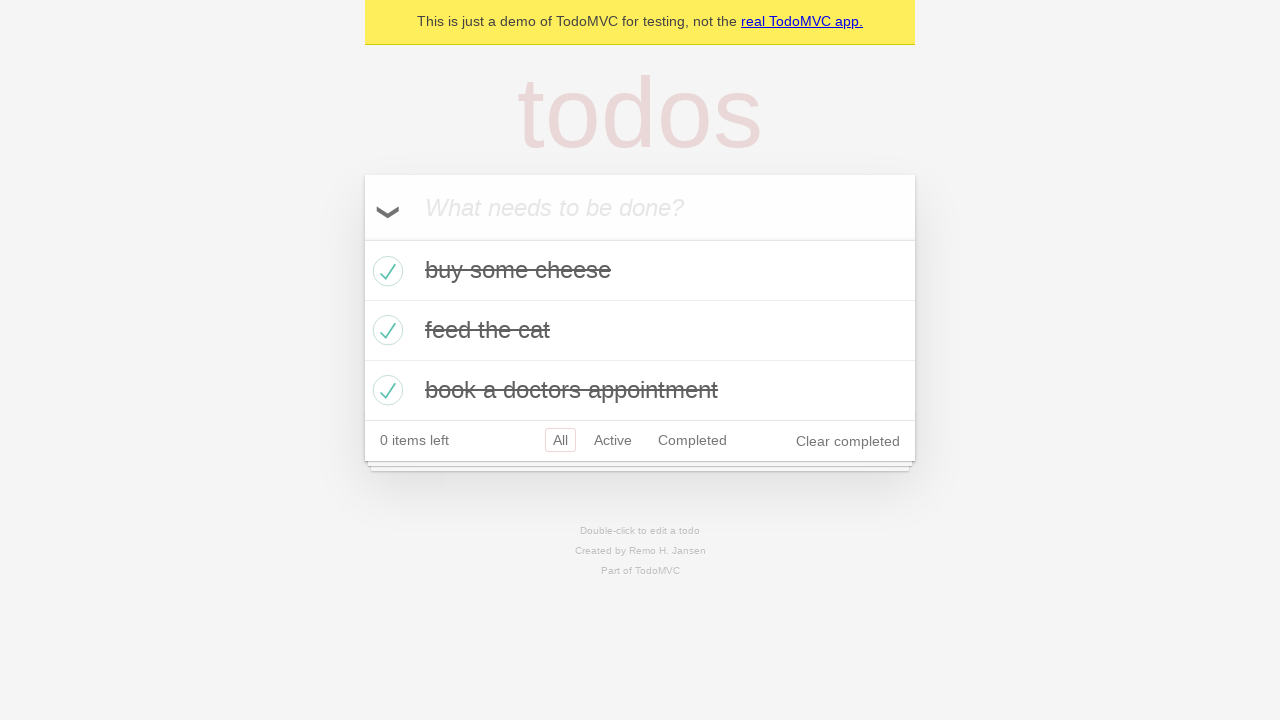

Unchecked toggle-all checkbox to clear complete state of all todos at (362, 238) on internal:label="Mark all as complete"i
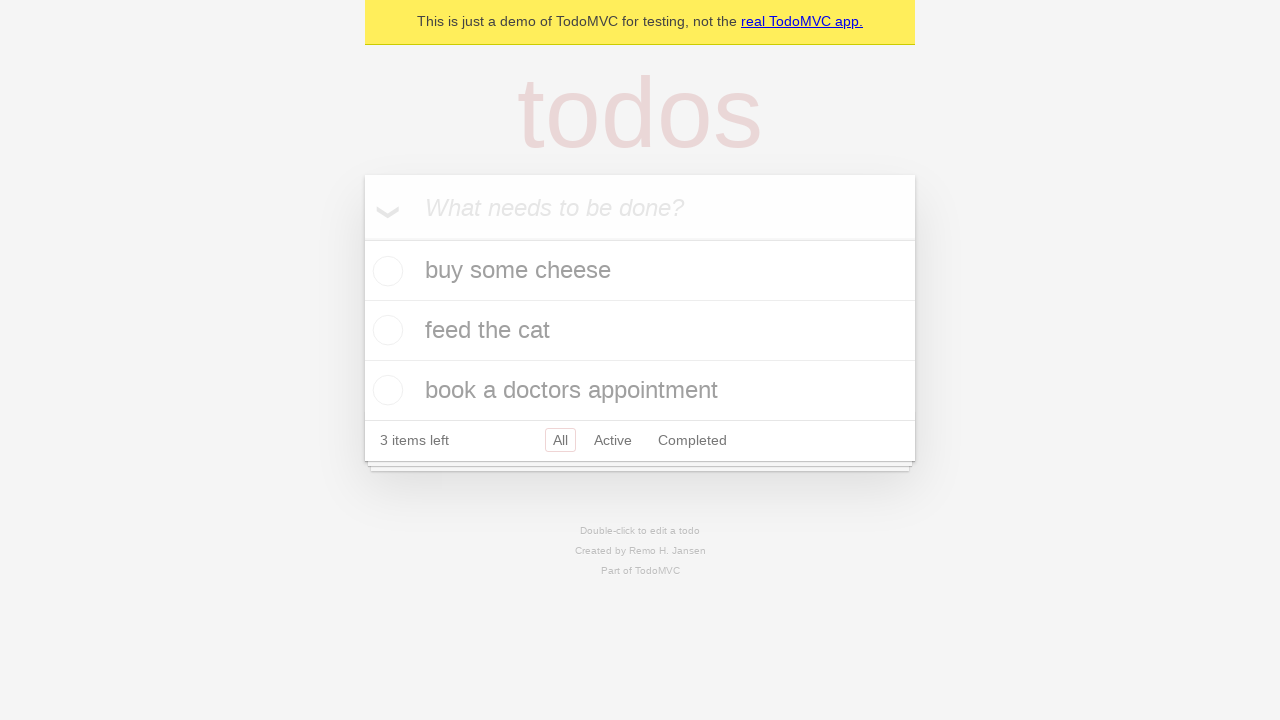

Waited for todo items to update after toggling complete state
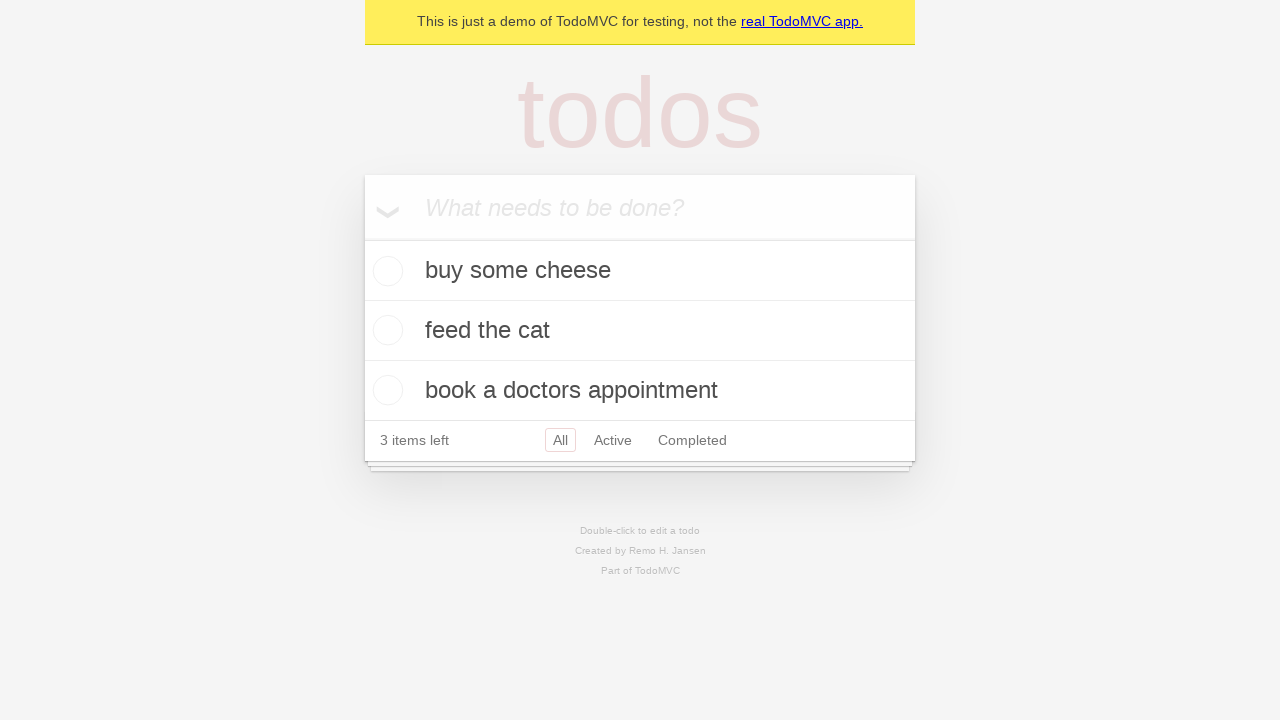

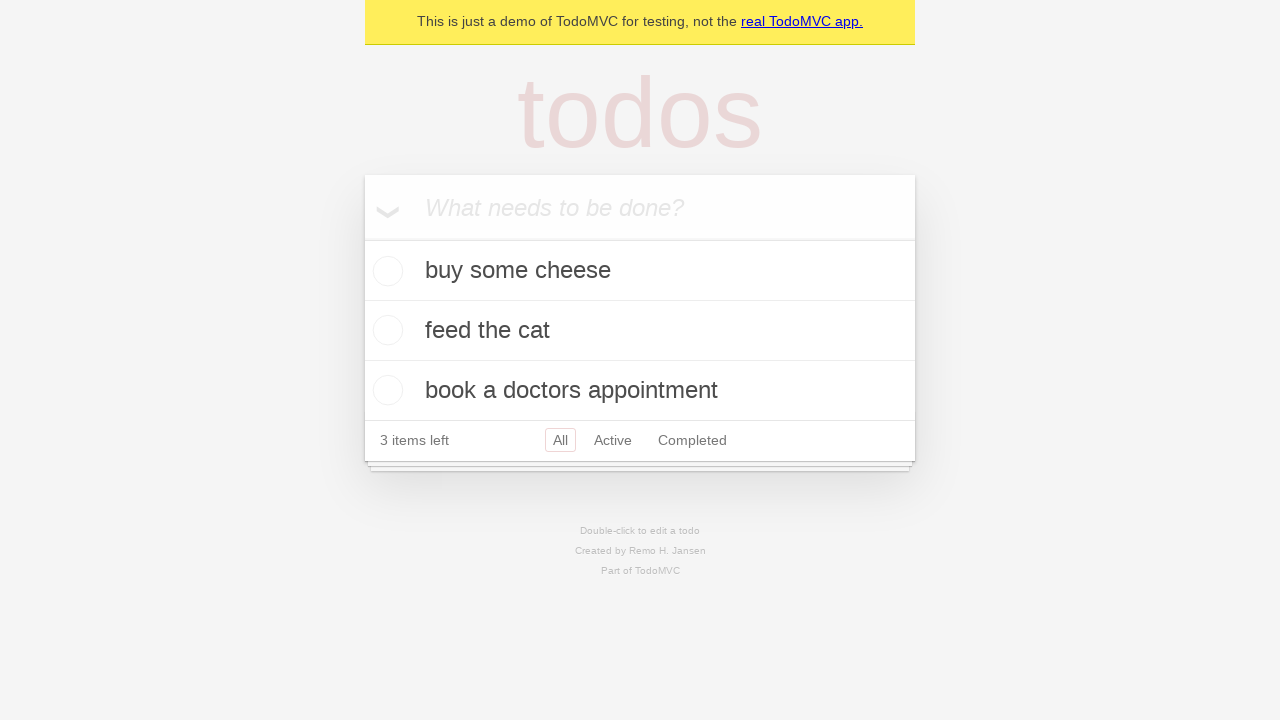